Tests form submission on Qxf2 tutorial page by filling name, email, and phone fields, then clicking the submit button and verifying redirect to the success page.

Starting URL: http://qxf2.com/selenium-tutorial-main

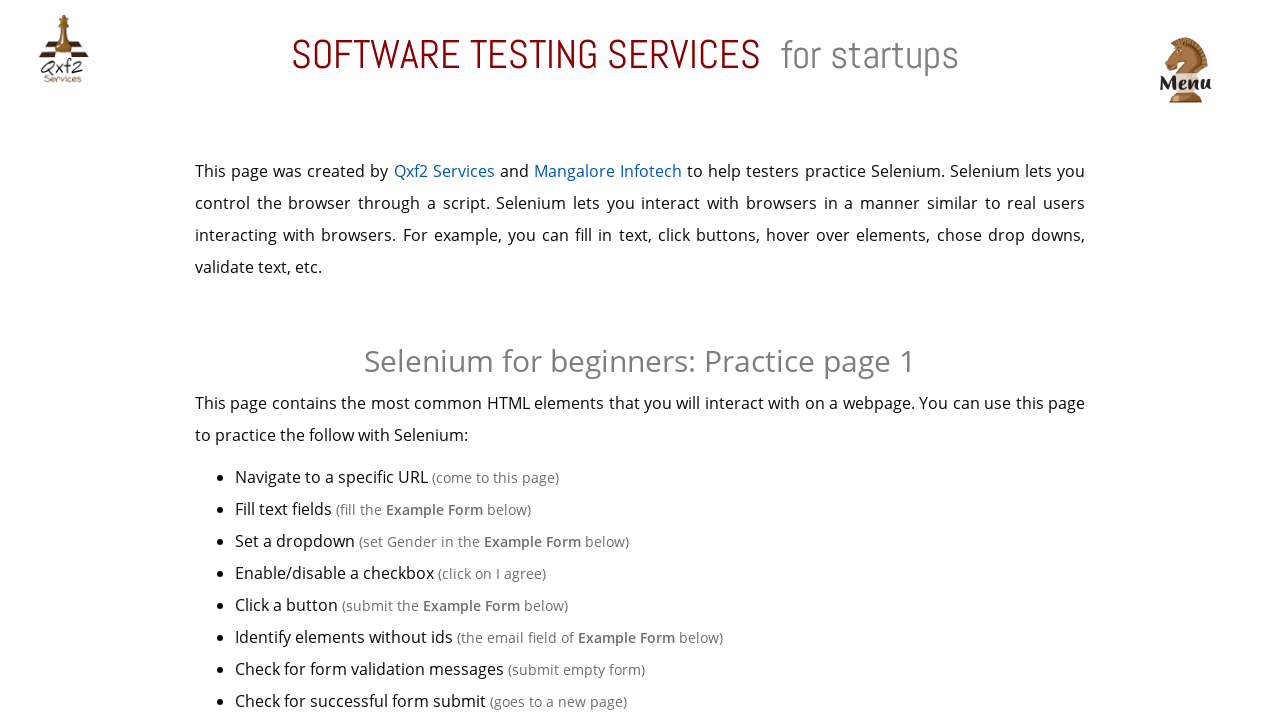

Filled name field with 'Marcus Thompson' on input#name
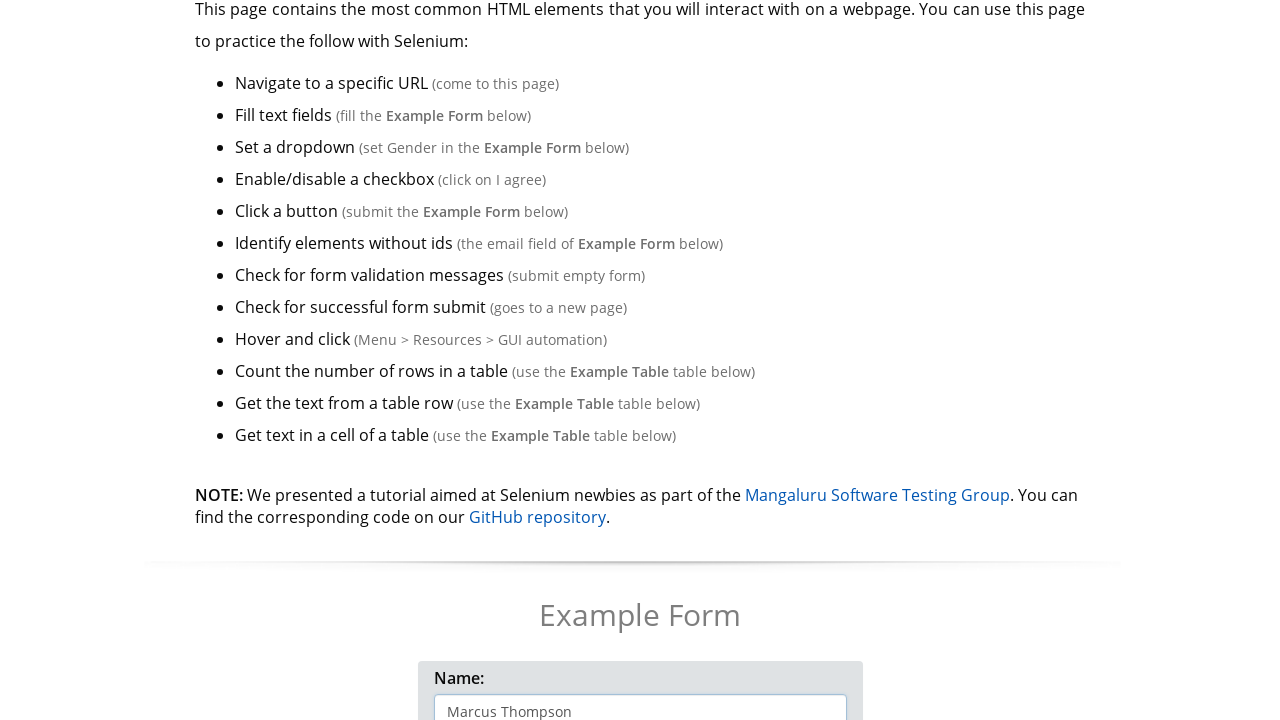

Filled email field with 'marcus.thompson@example.com' on input[name='email']
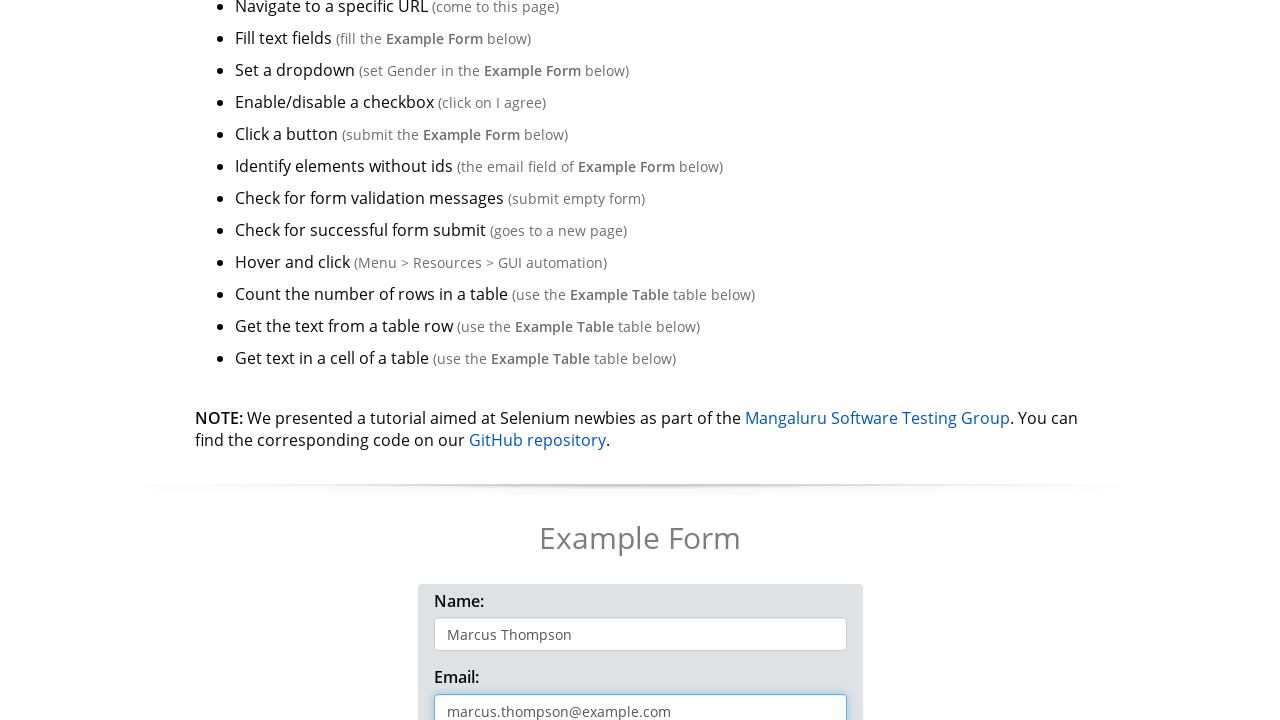

Filled phone field with '5551234567' on input#phone
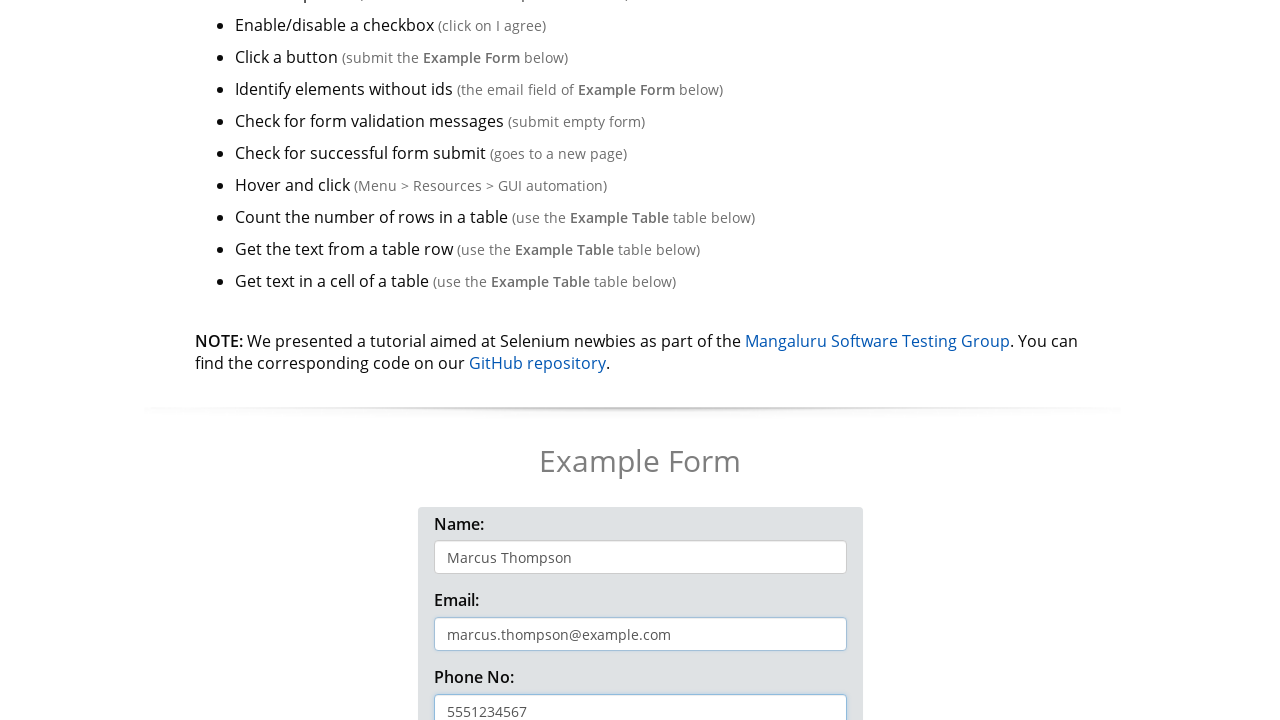

Clicked the 'Click me!' submit button at (640, 360) on button:has-text('Click me!')
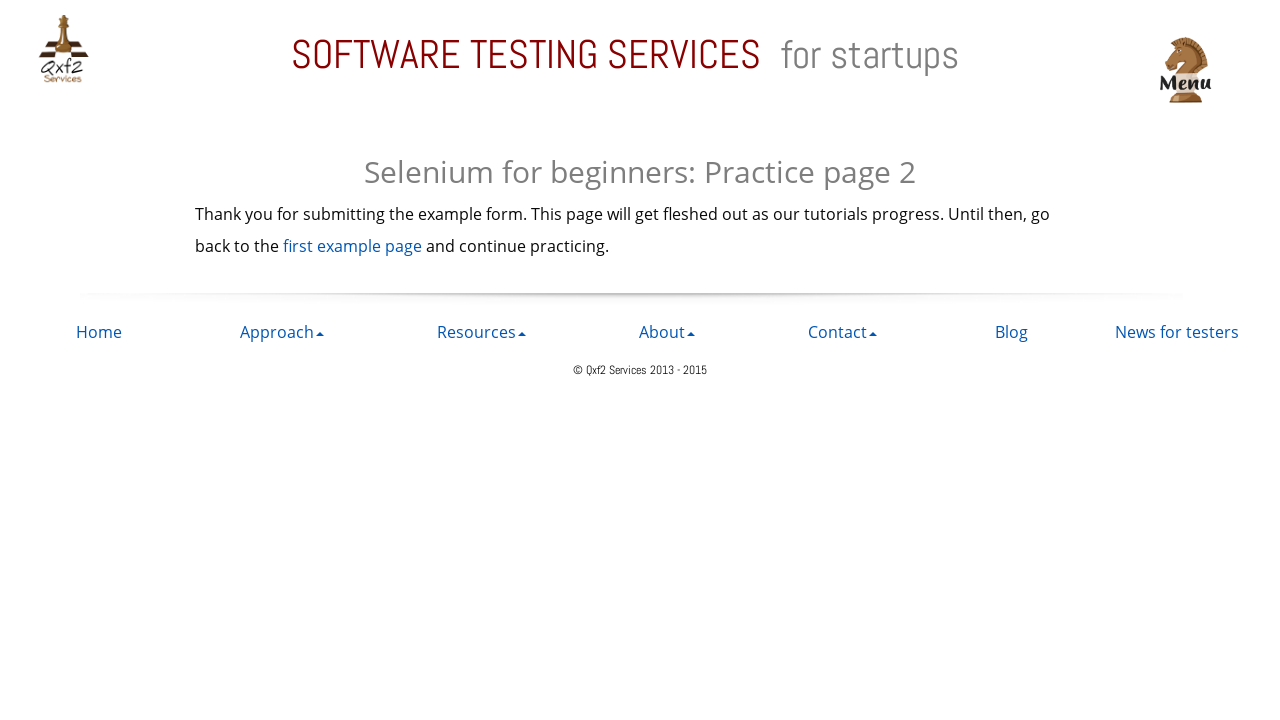

Successfully redirected to success page at https://qxf2.com/selenium-tutorial-redirect
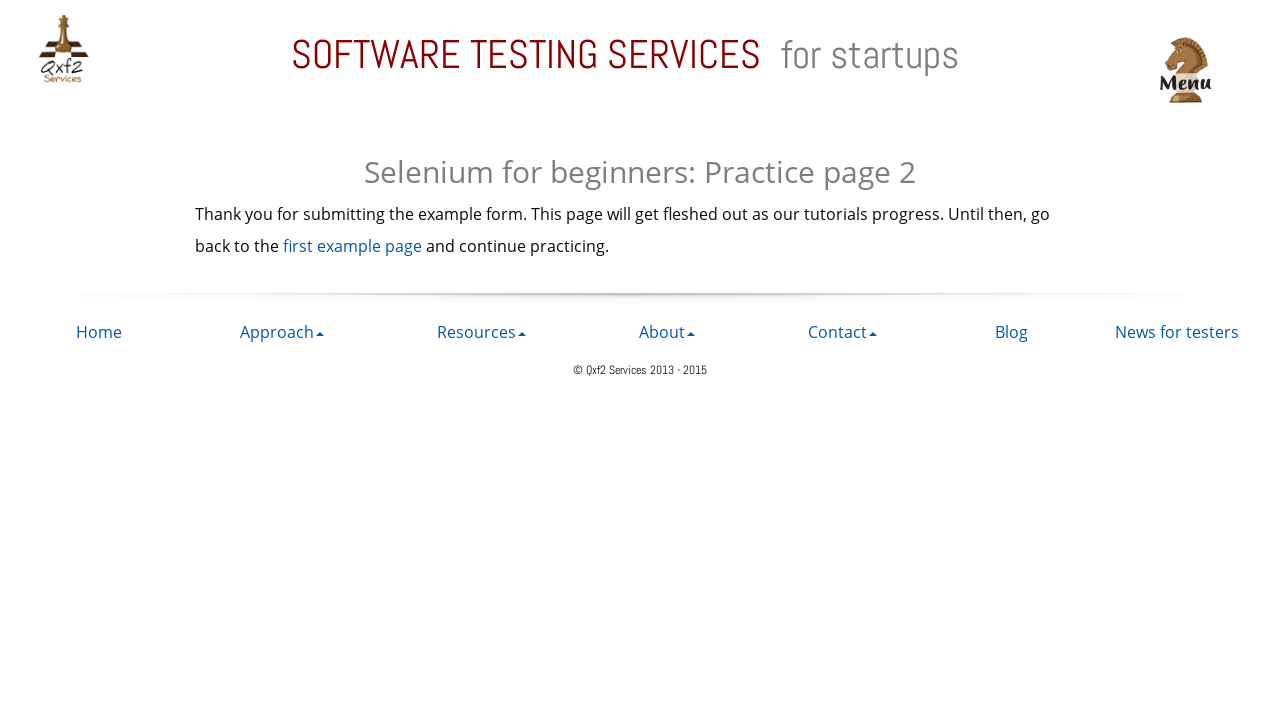

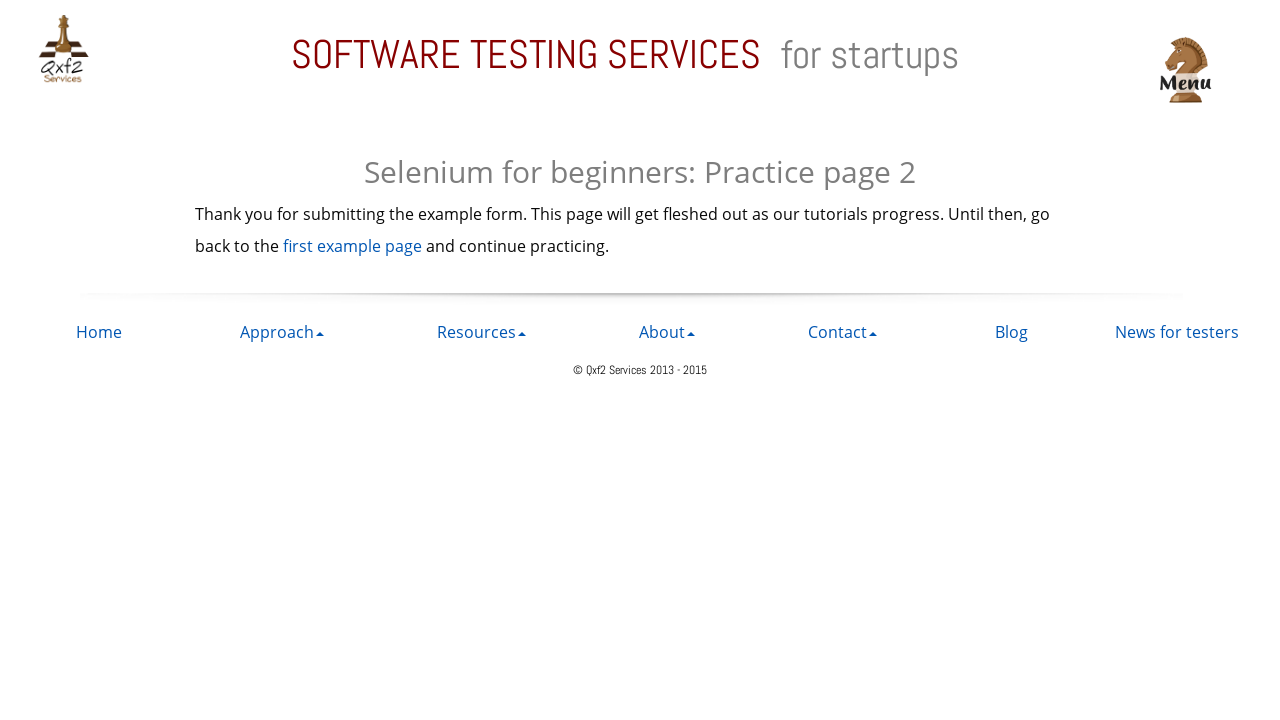